Simple smoke test that navigates to GitHub homepage and verifies the page loads by checking the title is present

Starting URL: https://github.com

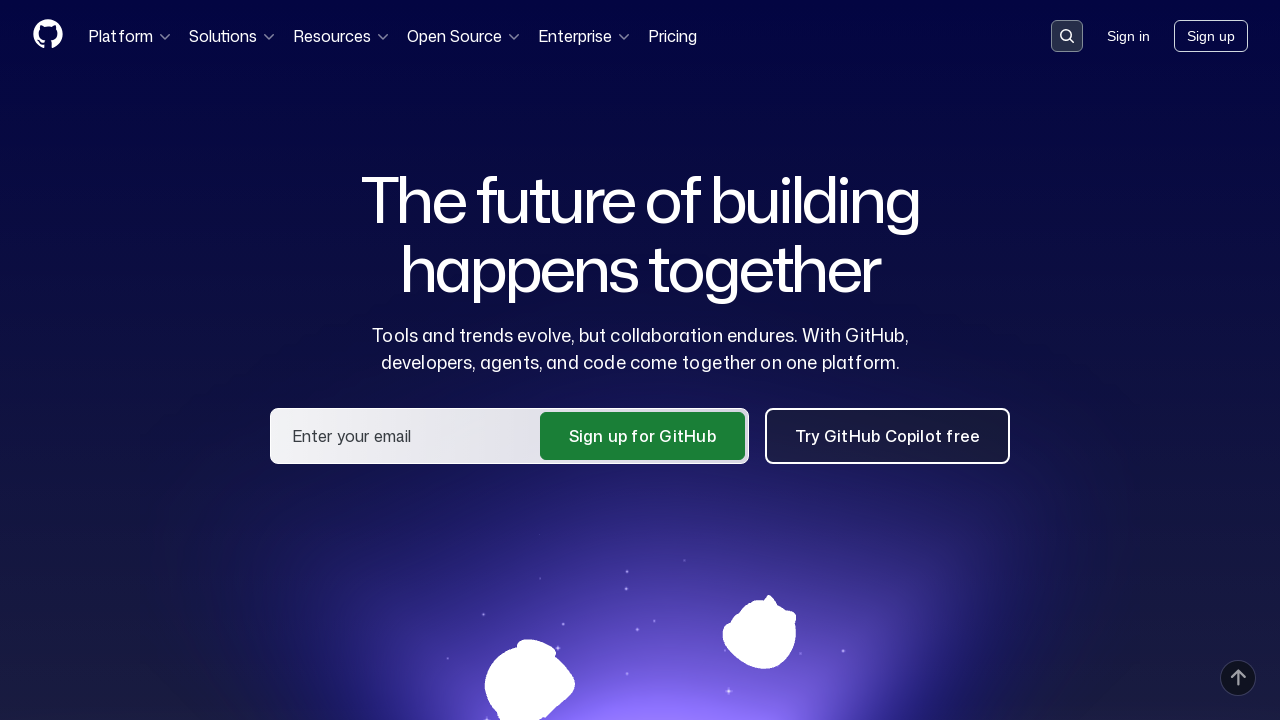

Navigated to GitHub homepage
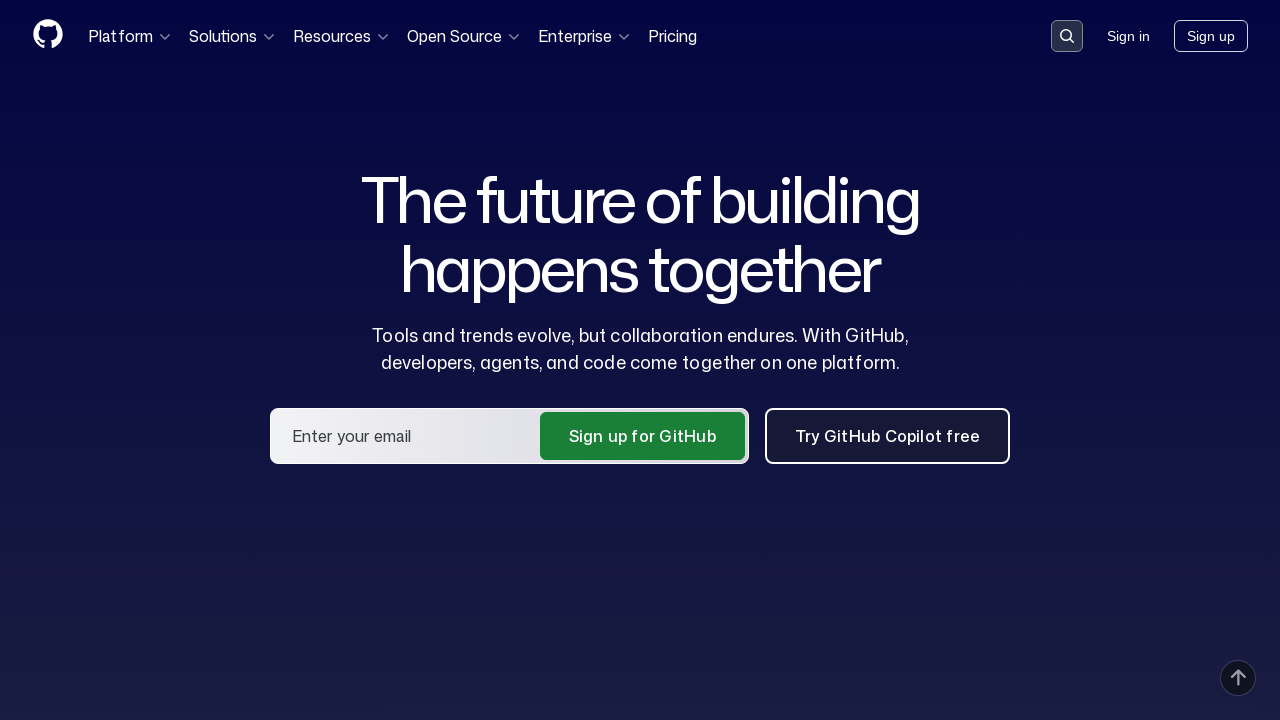

Waited for page to reach domcontentloaded state
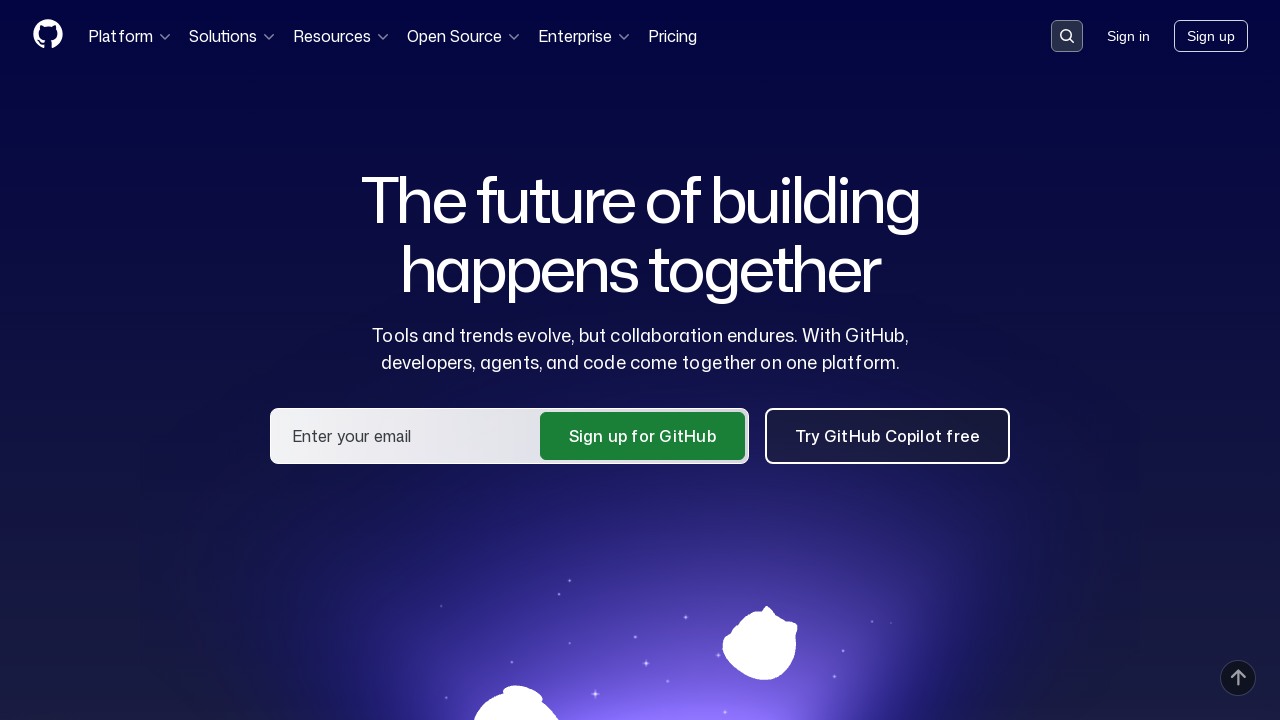

Verified page title contains 'GitHub'
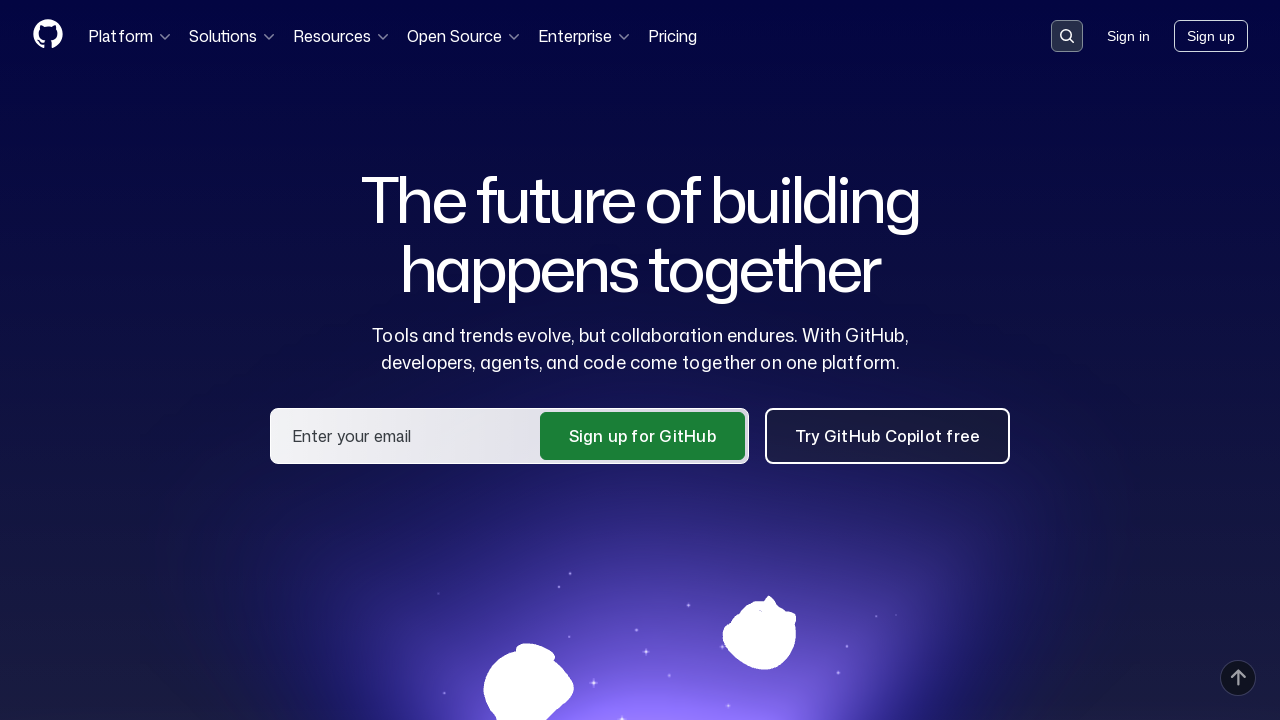

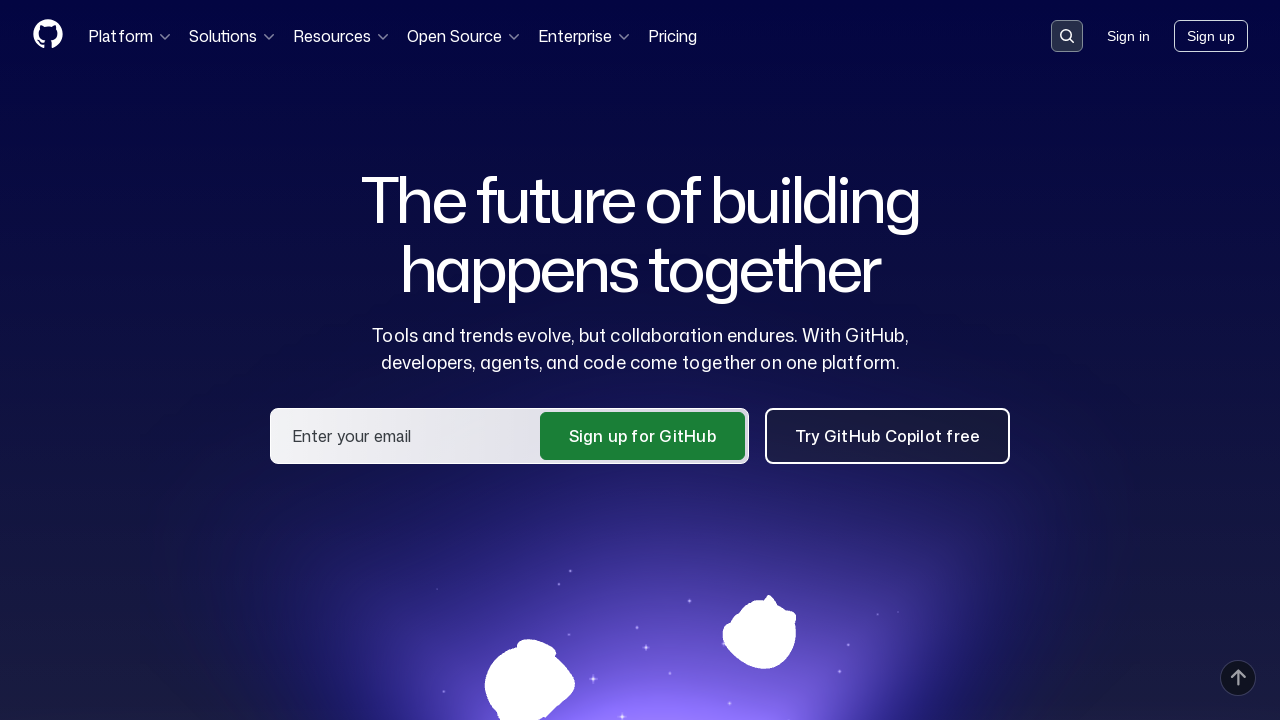